Tests triangle identification form with invalid non-numerical input values to verify error handling

Starting URL: https://testpages.herokuapp.com/styled/apps/triangle/triangle001.html

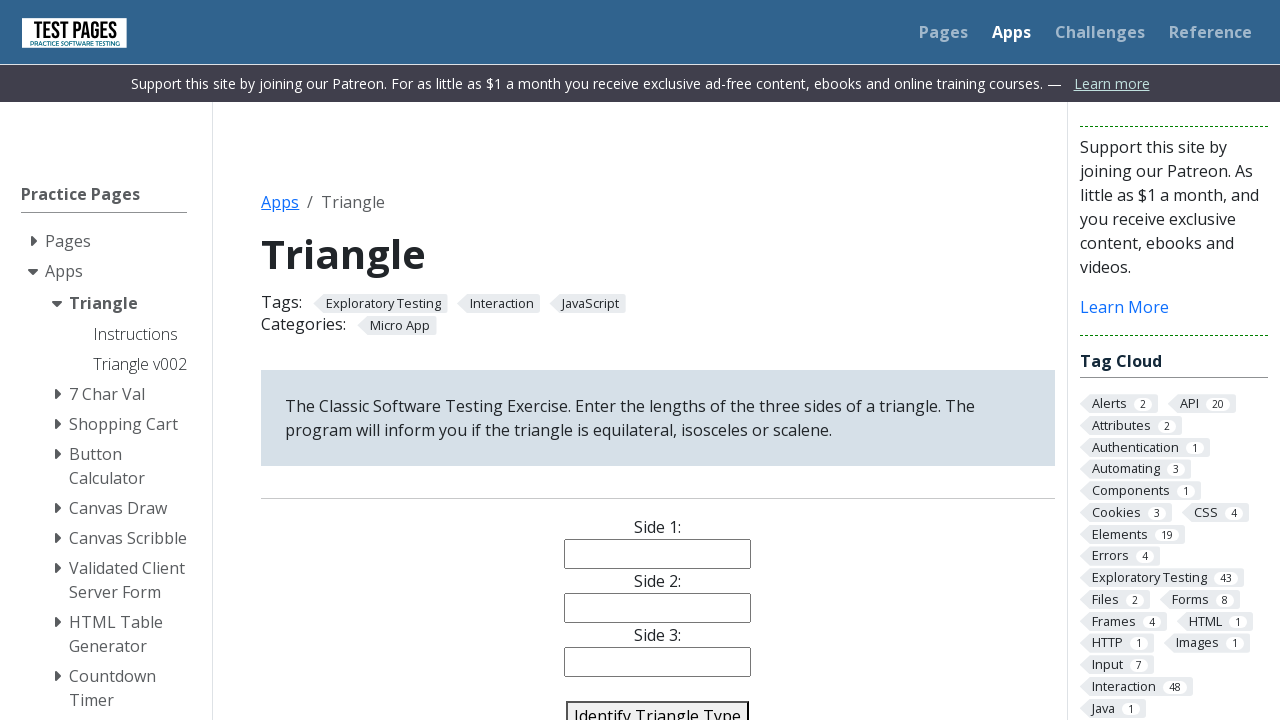

Filled side1 input with non-numerical value 'asdf' on input[name='side1']
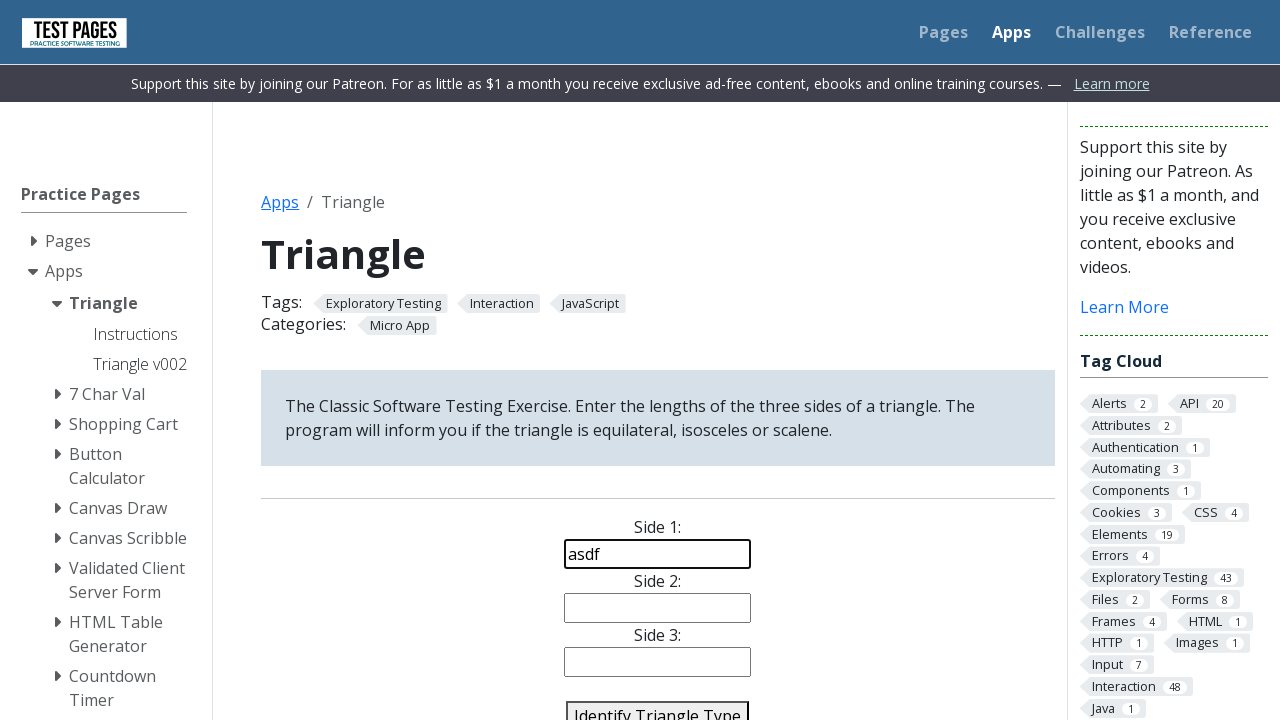

Filled side2 input with special characters '!£$%' on input[name='side2']
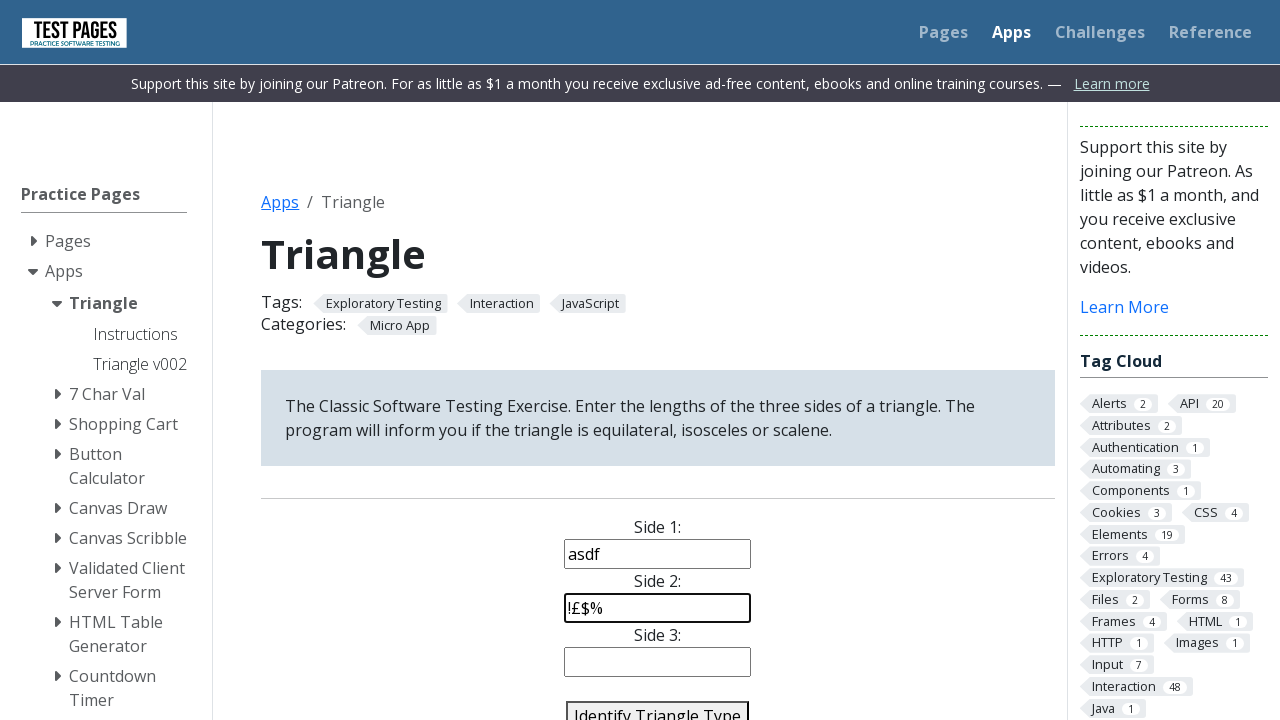

Filled side3 input with Cyrillic characters 'дождь' on input[name='side3']
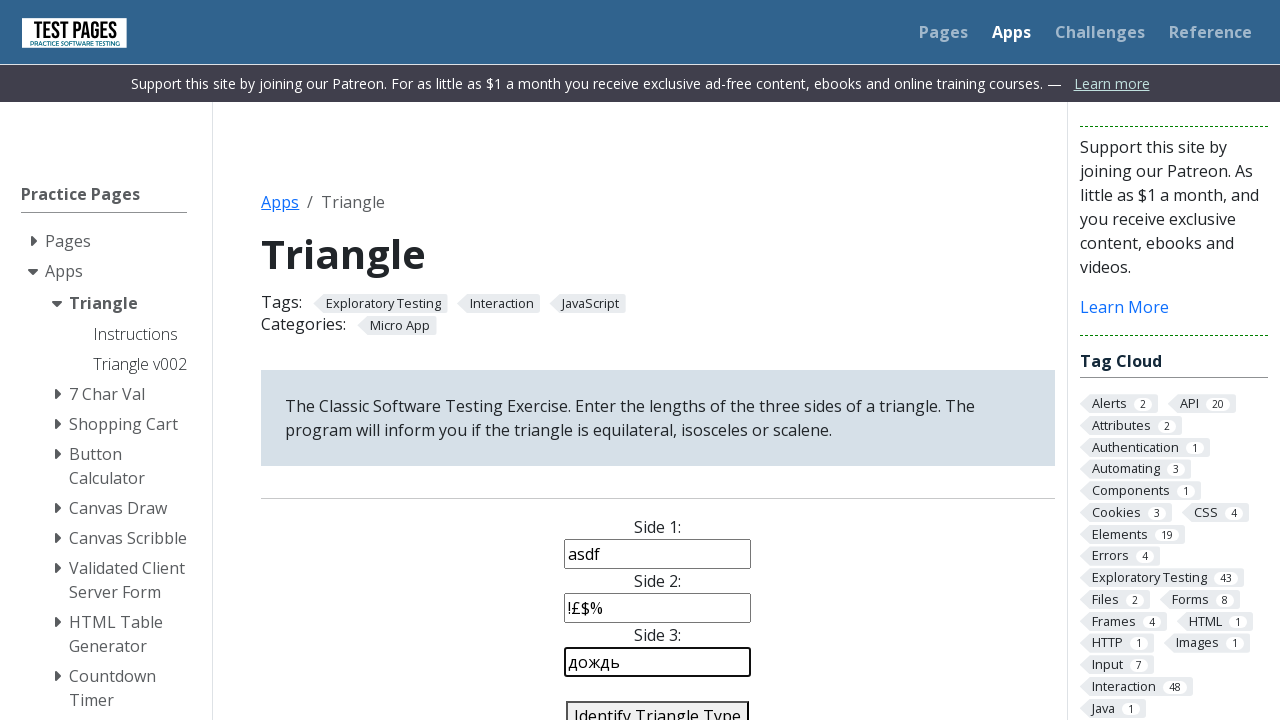

Clicked identify triangle button at (658, 705) on #identify-triangle-action
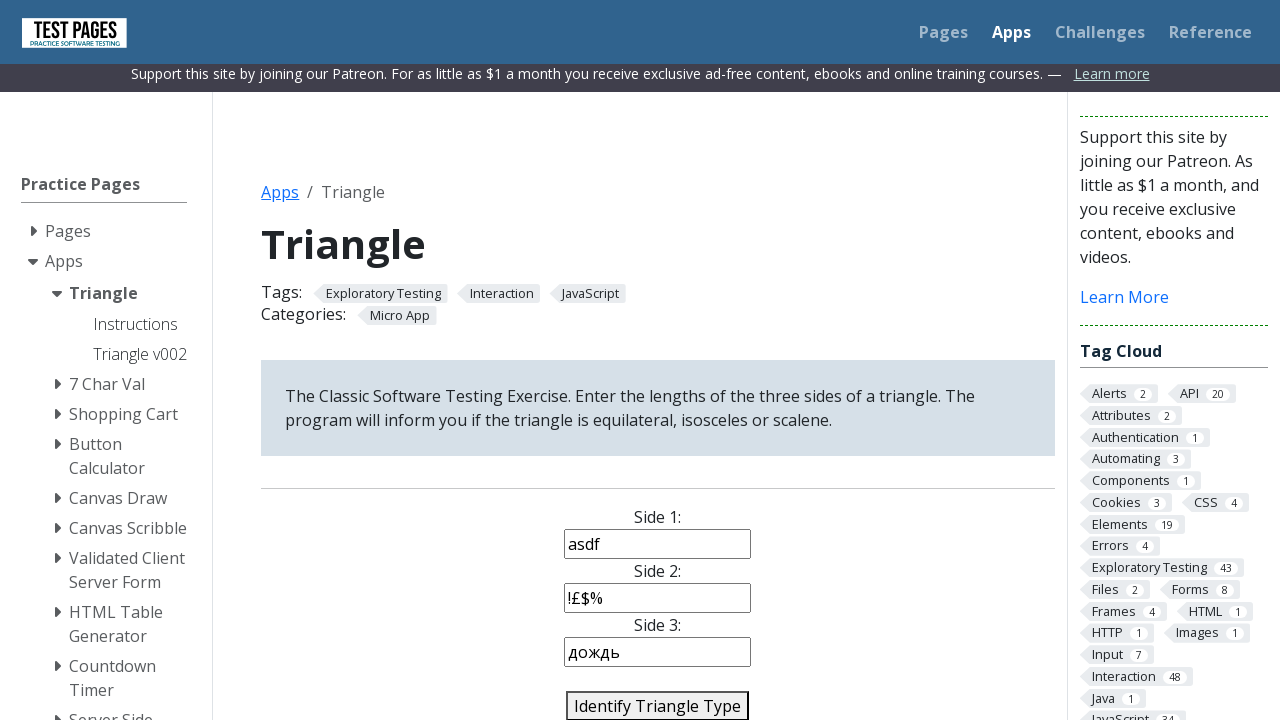

Waited 1000ms for result to be displayed
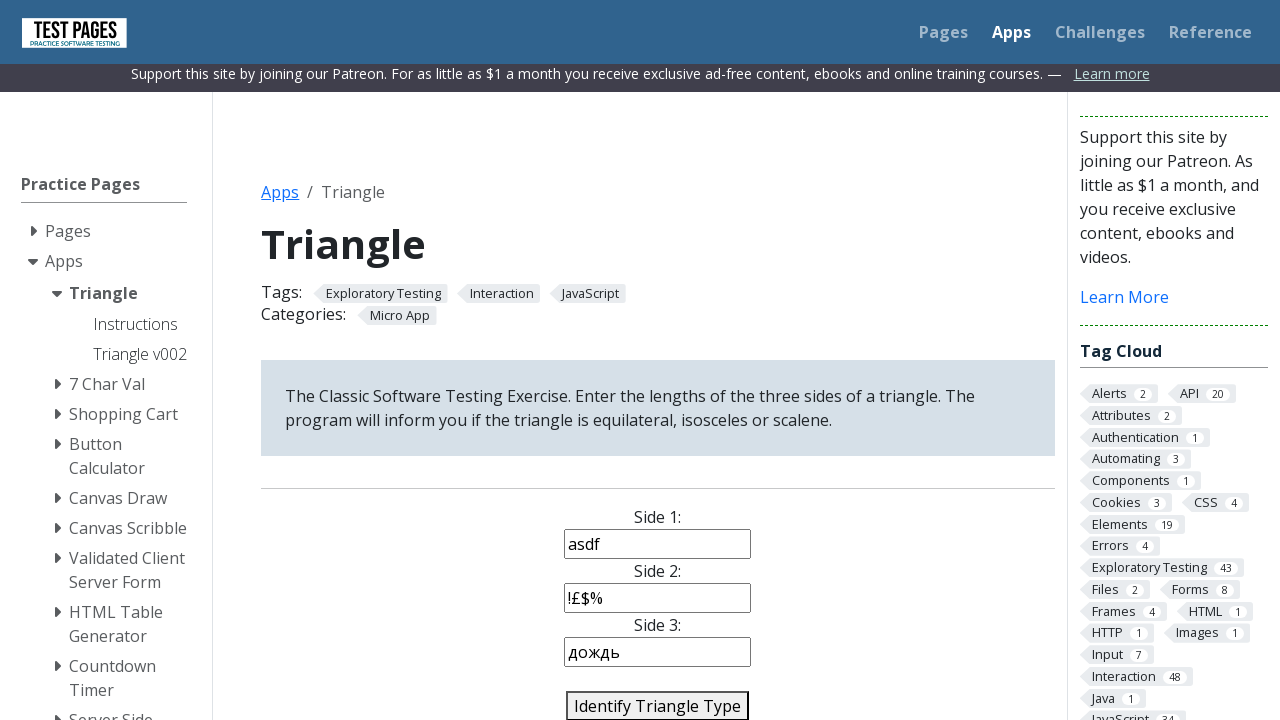

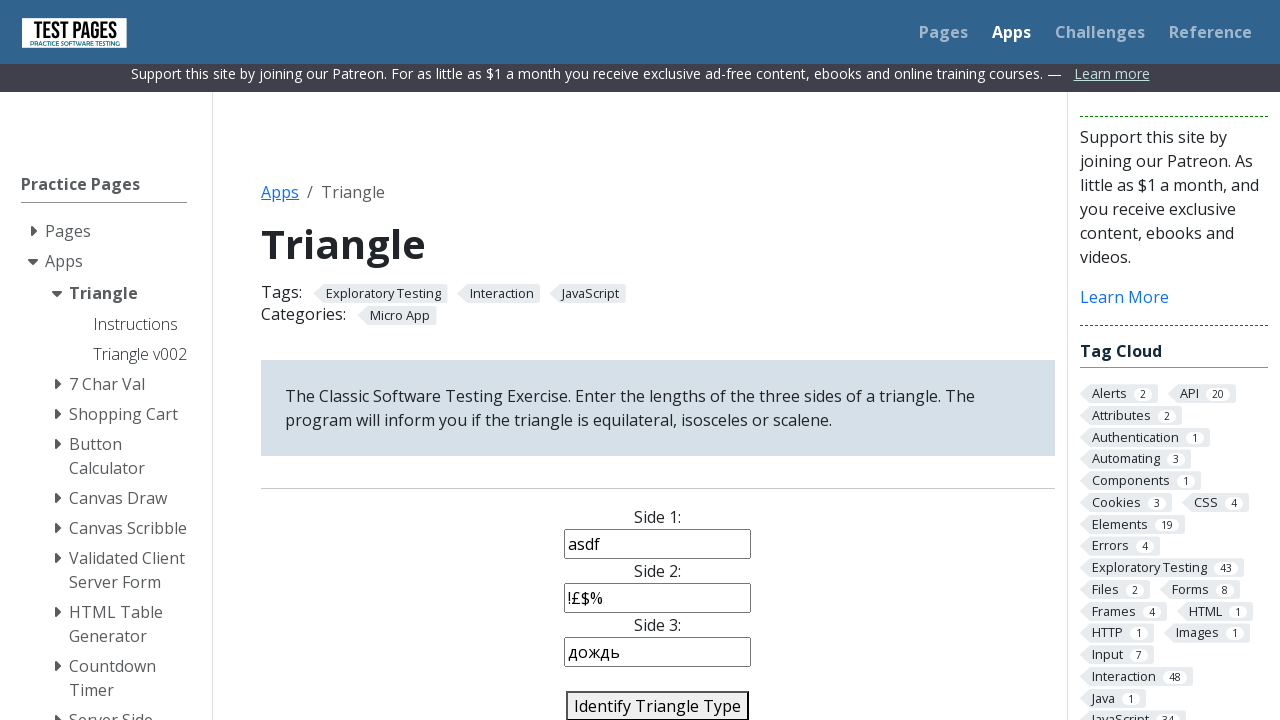